Tests registration form validation by entering mismatched password confirmation and verifying the error message

Starting URL: https://alada.vn/tai-khoan/dang-ky.html

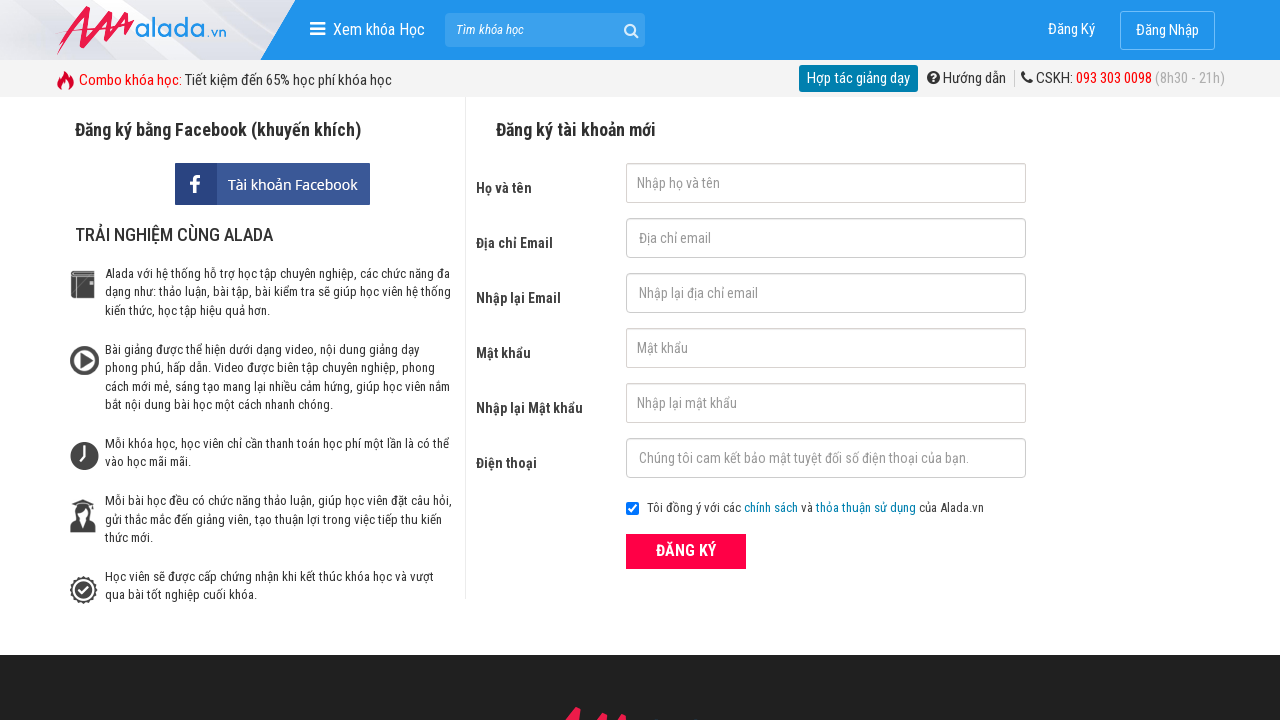

Filled first name field with 'Le Thanh Tra' on input#txtFirstname
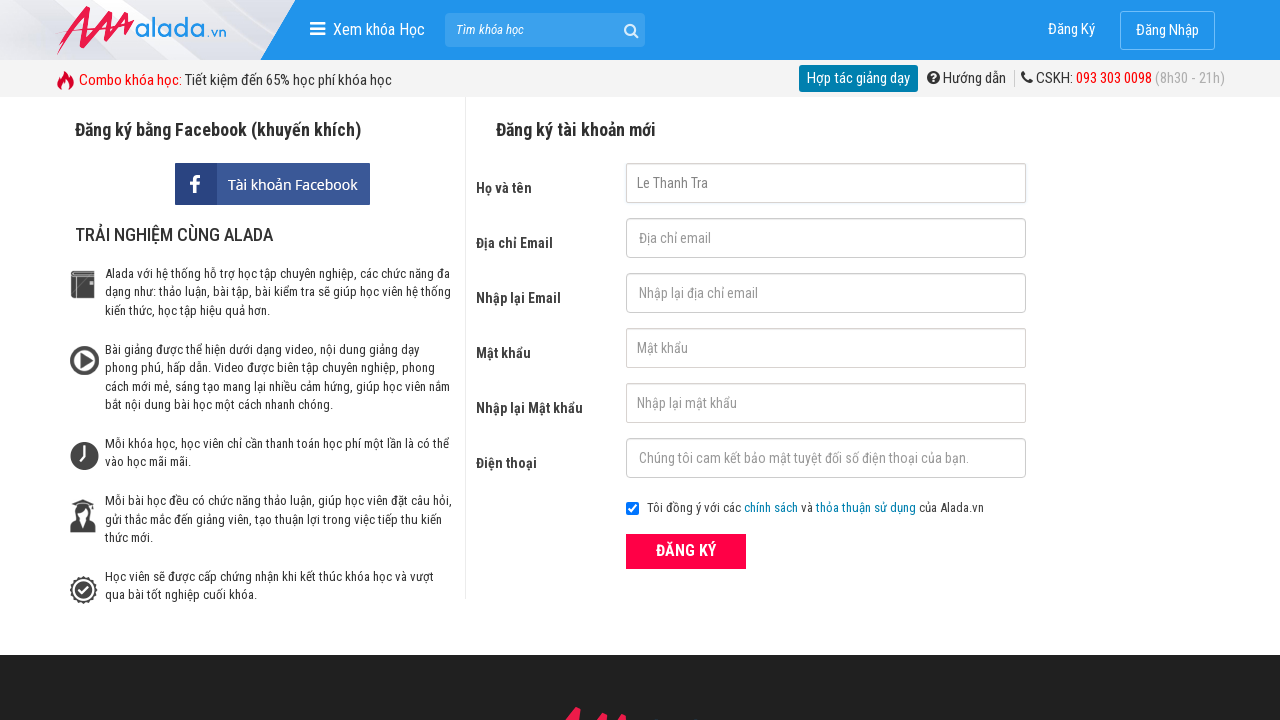

Filled email field with 'tratra@email.com' on input#txtEmail
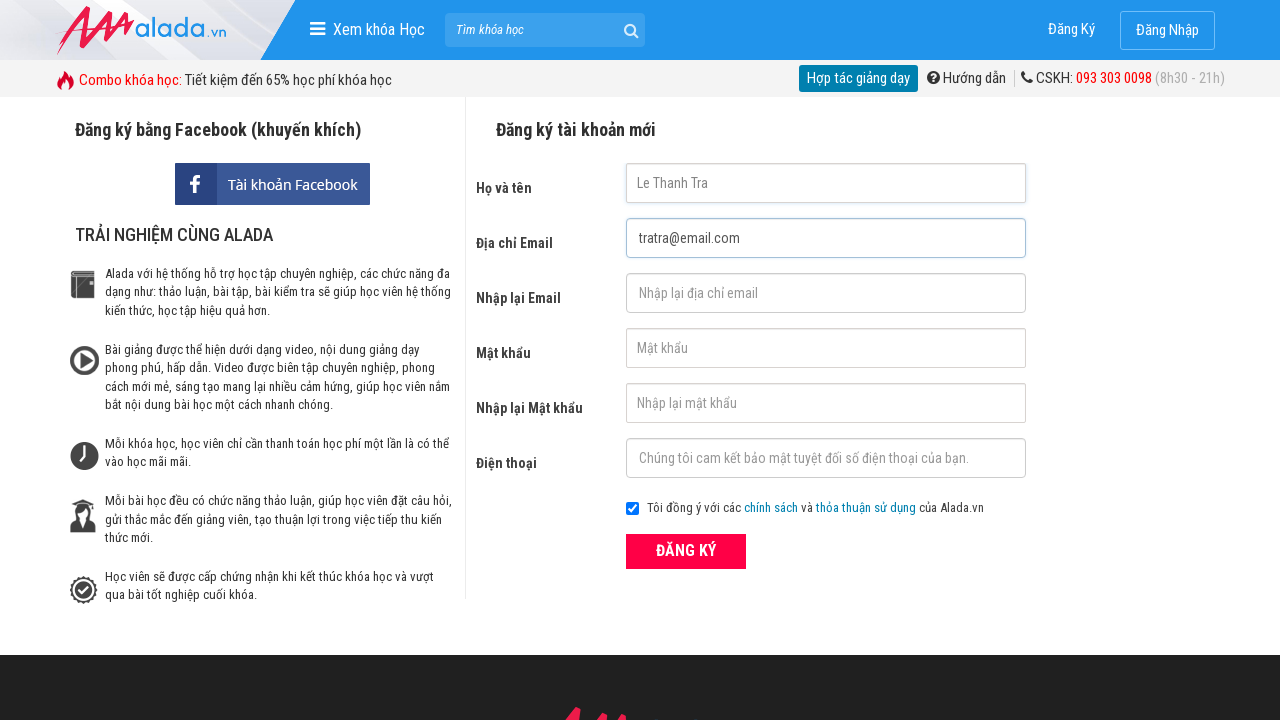

Filled confirm email field with 'tratra@email.com' on input#txtCEmail
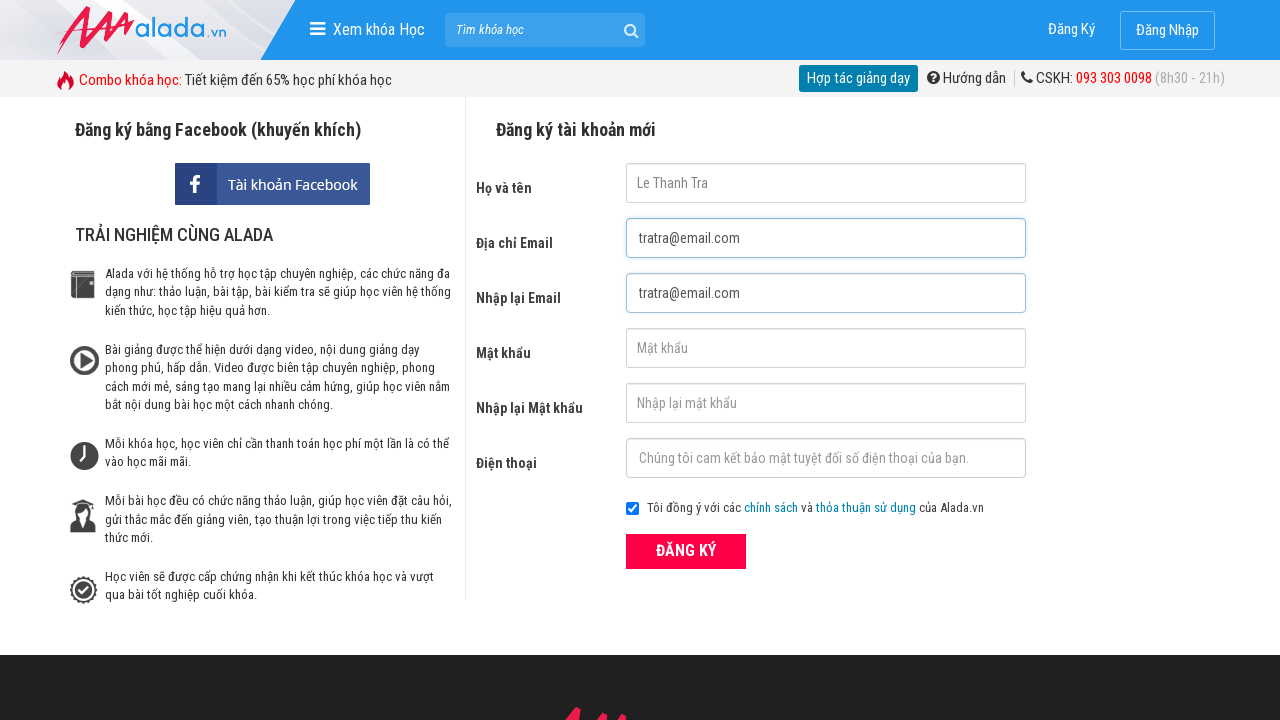

Filled password field with '12345678a' on input#txtPassword
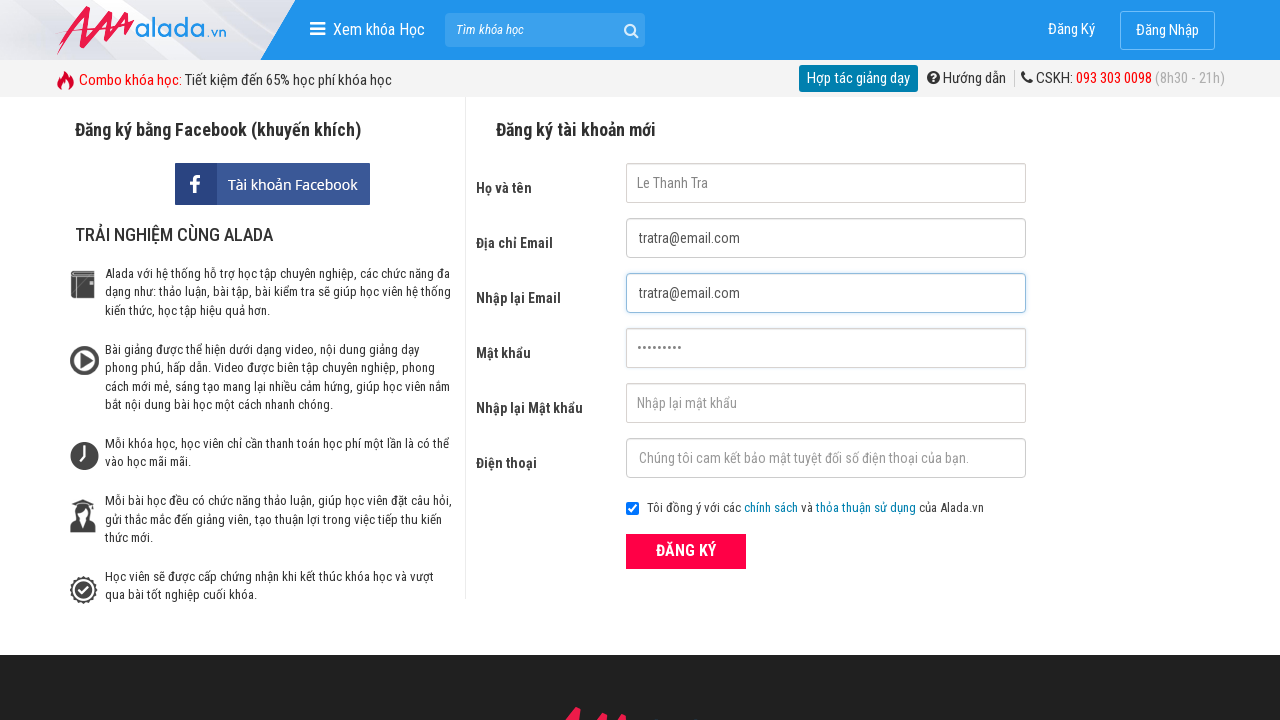

Filled confirm password field with '12345678b' (mismatched password) on input#txtCPassword
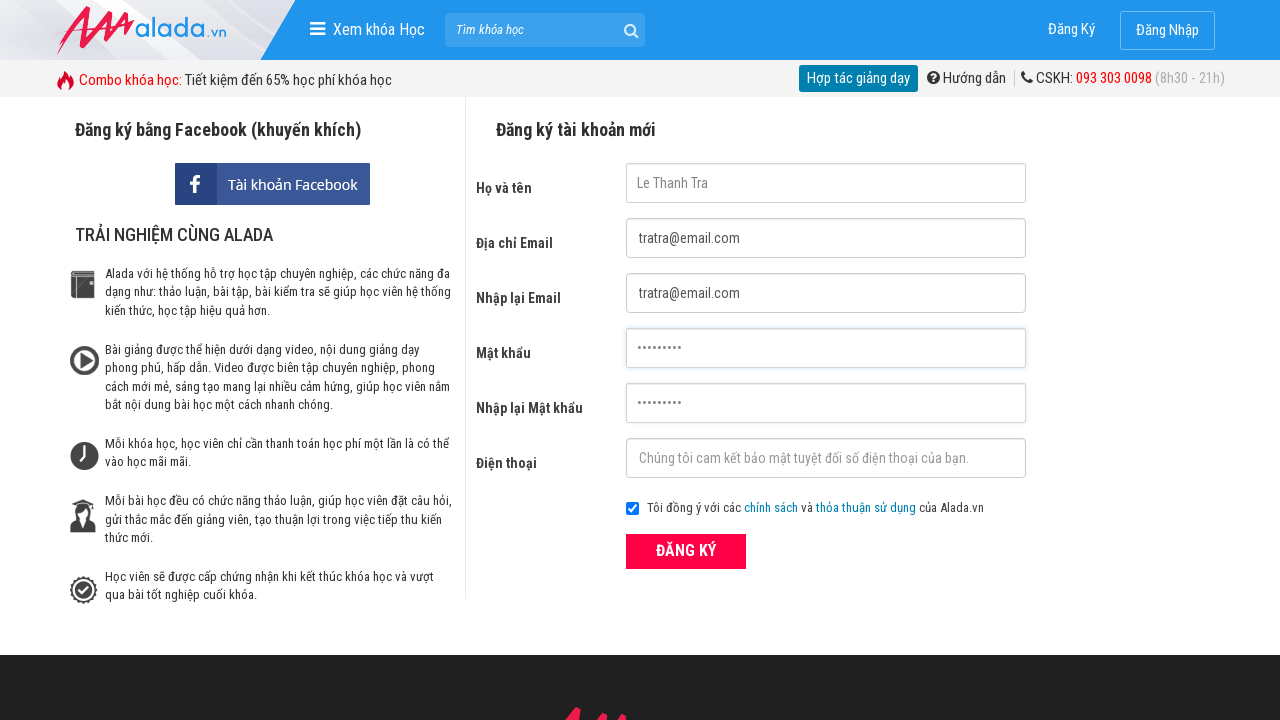

Filled phone field with '0989000989' on input#txtPhone
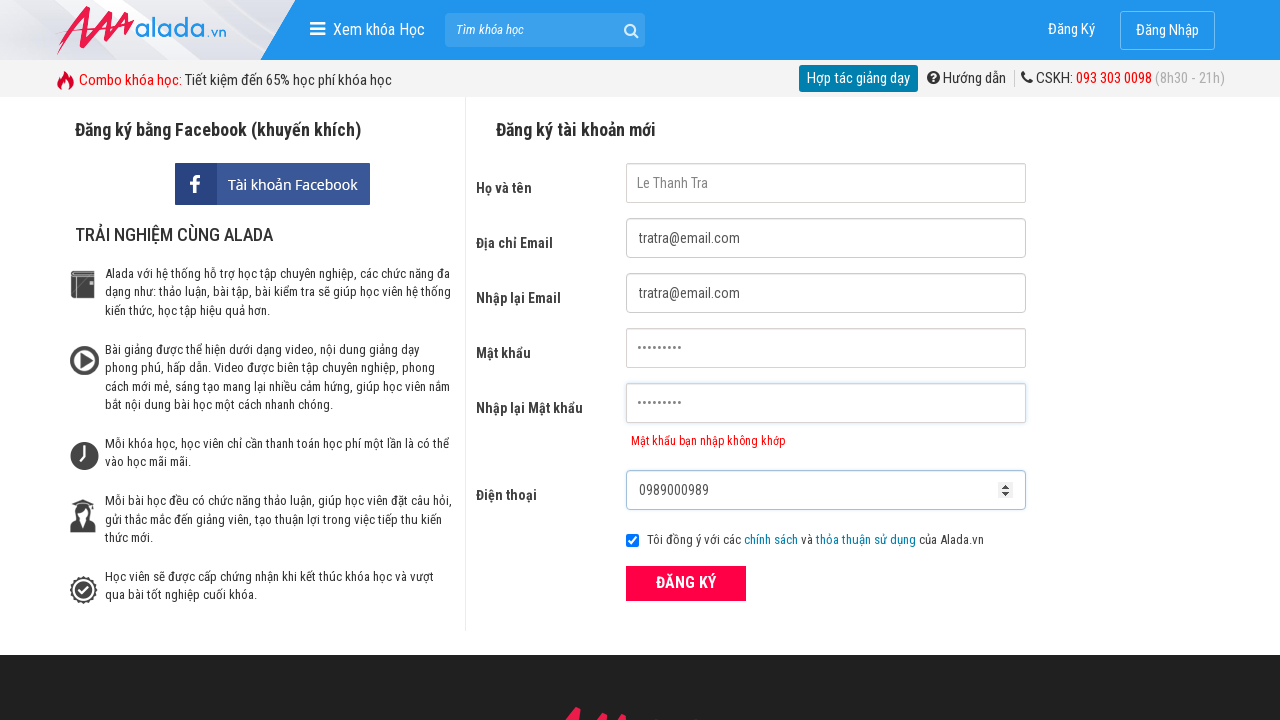

Clicked submit button to register at (686, 583) on button[type='submit']
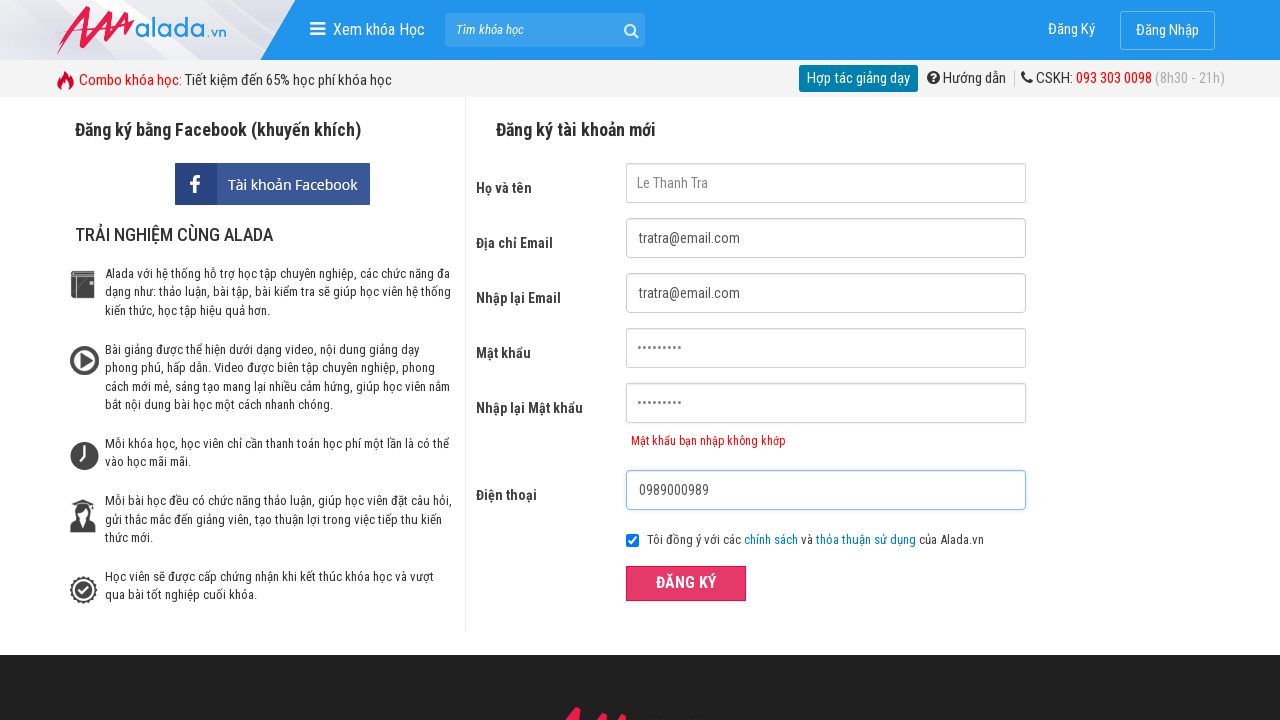

Password mismatch error message appeared
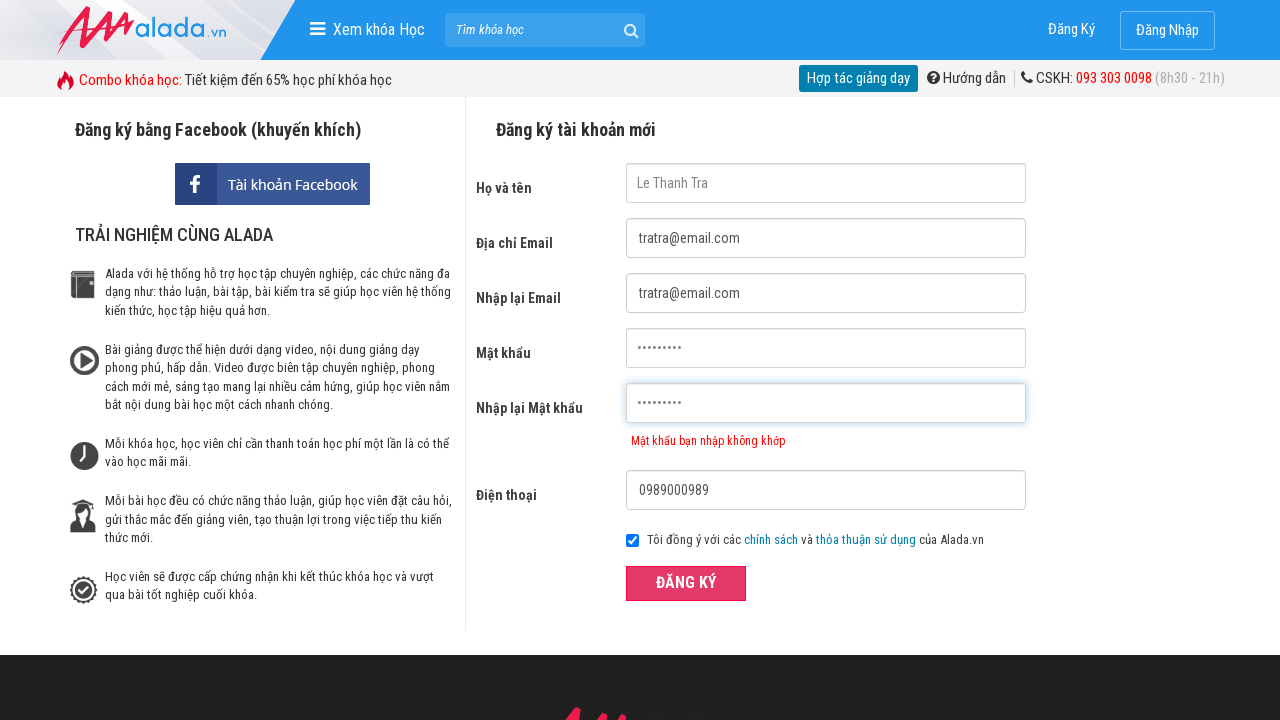

Verified error message: 'Mật khẩu bạn nhập không khớp'
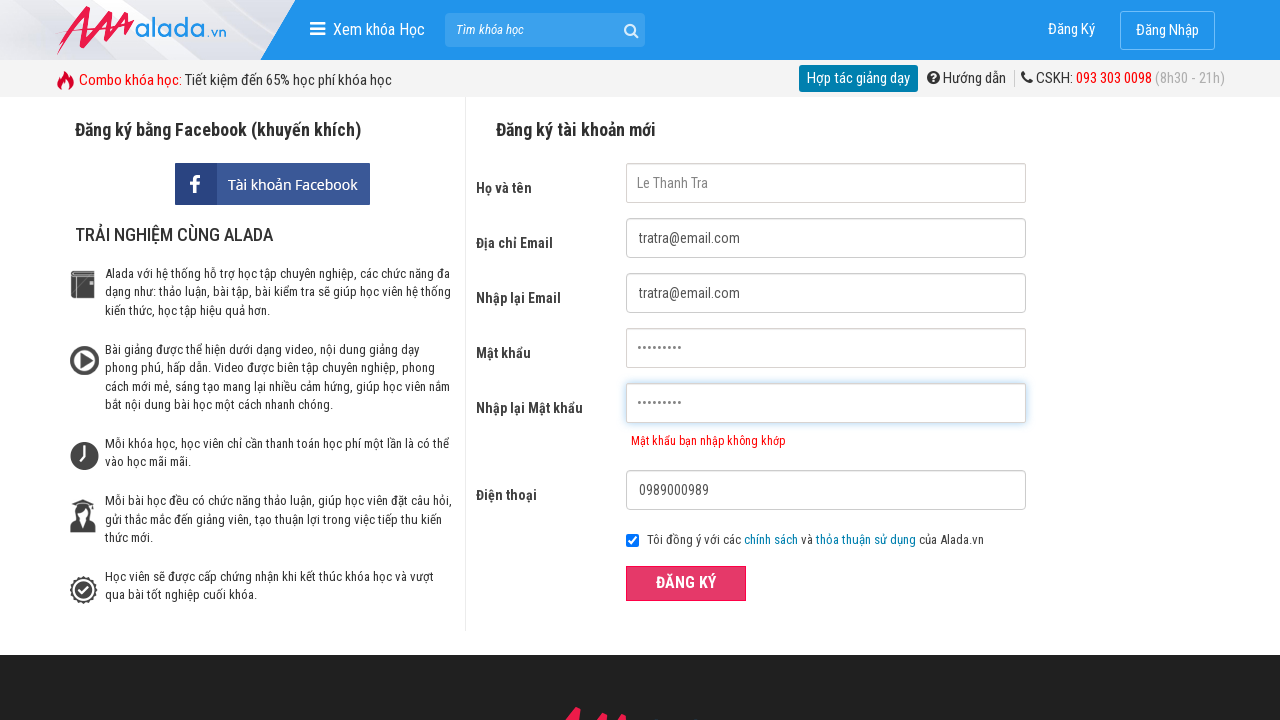

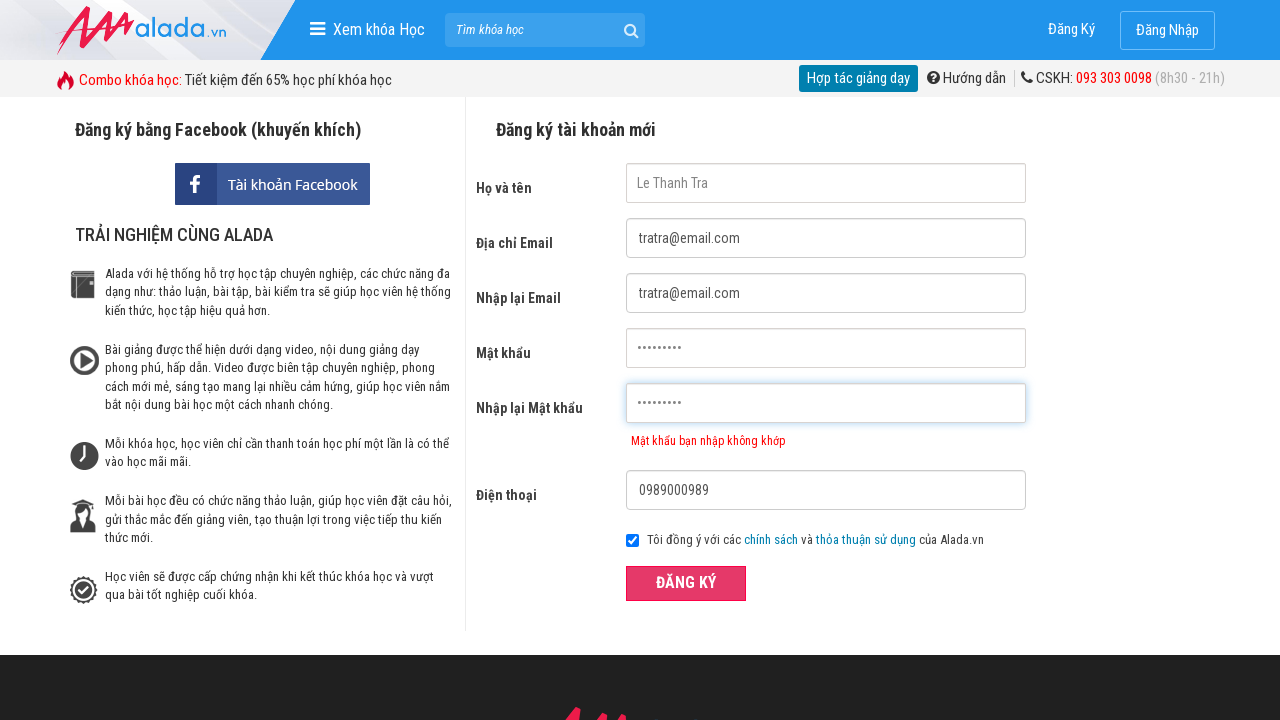